Demonstrates drag and drop by offset action from source element to target element's coordinates

Starting URL: https://crossbrowsertesting.github.io/drag-and-drop

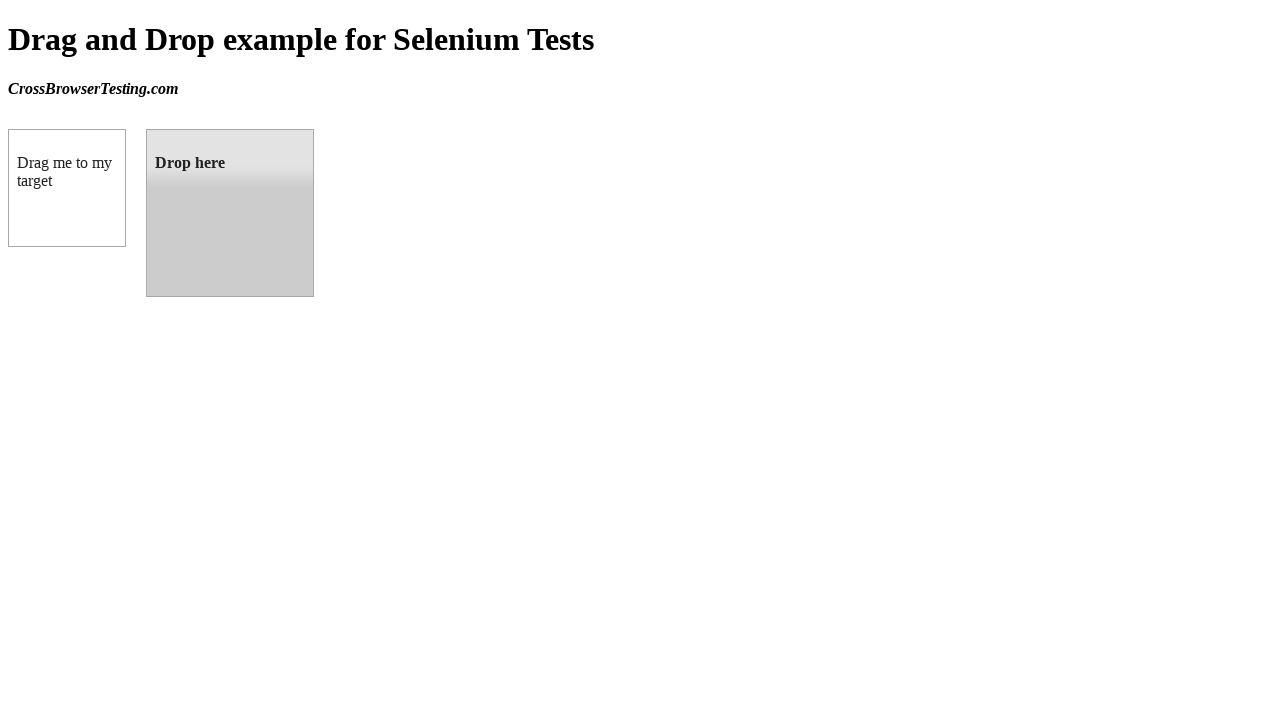

Located source element (draggable box A)
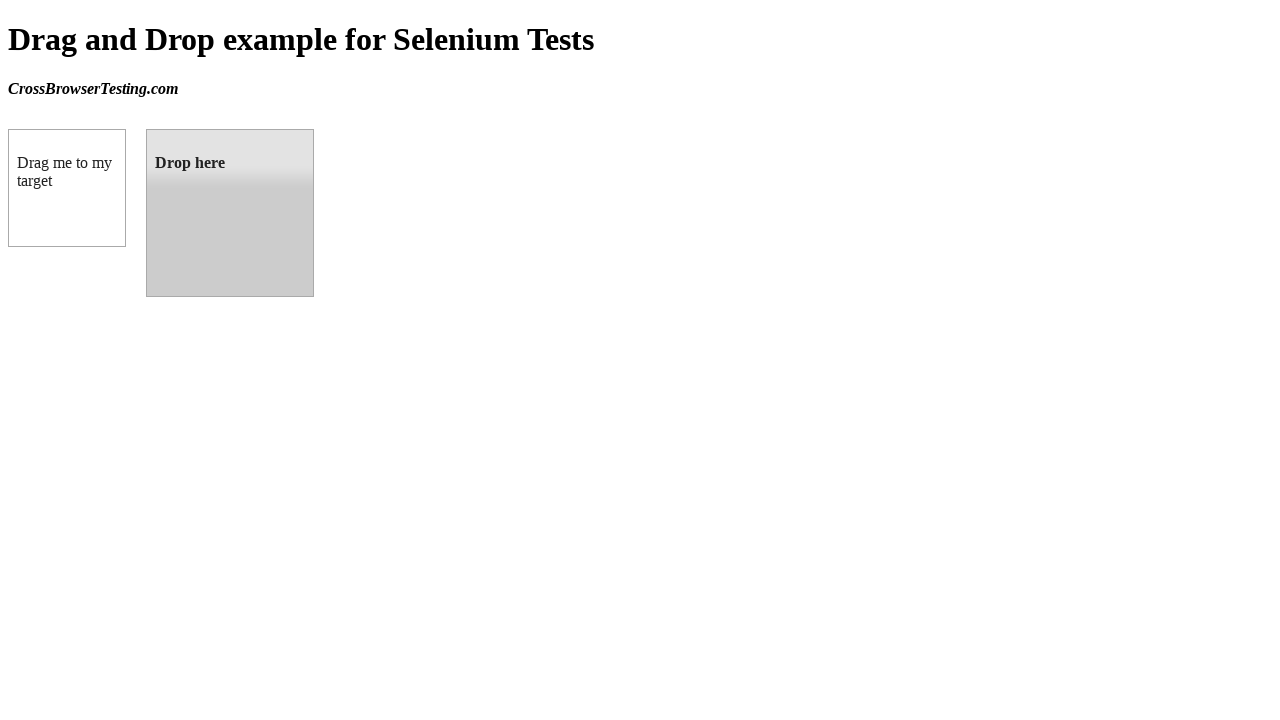

Located target element (droppable box)
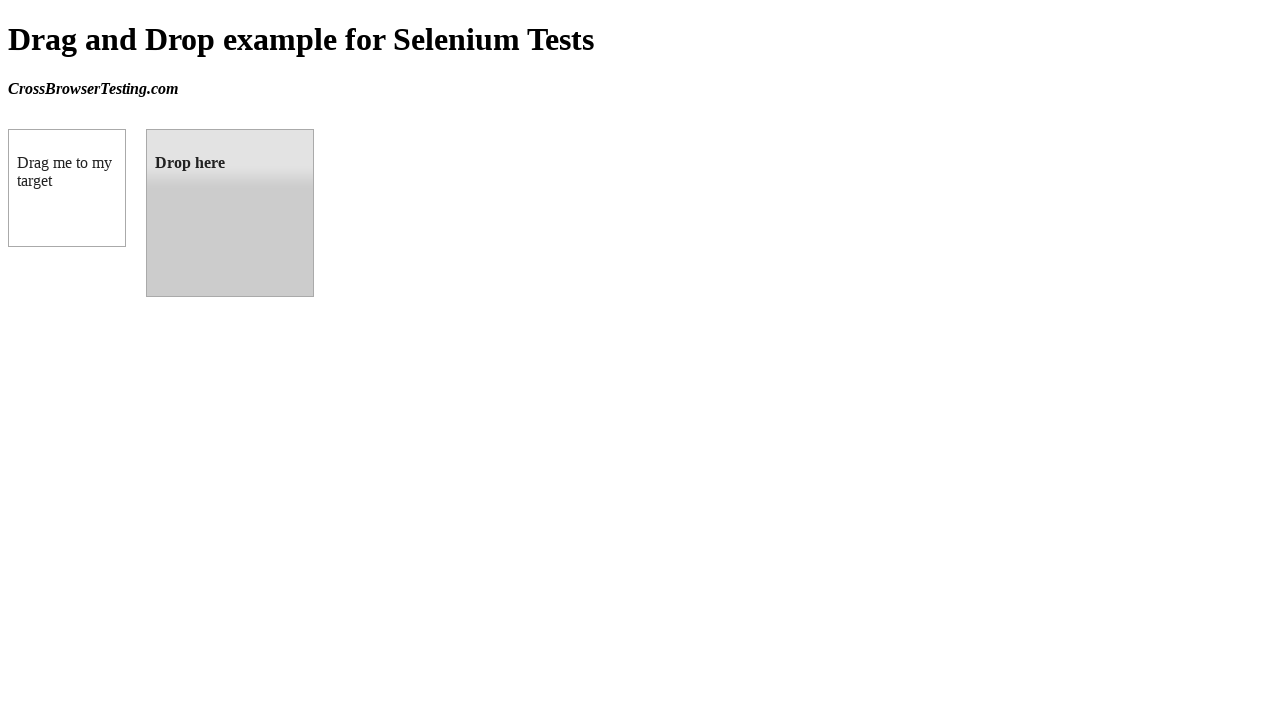

Retrieved target element's bounding box coordinates
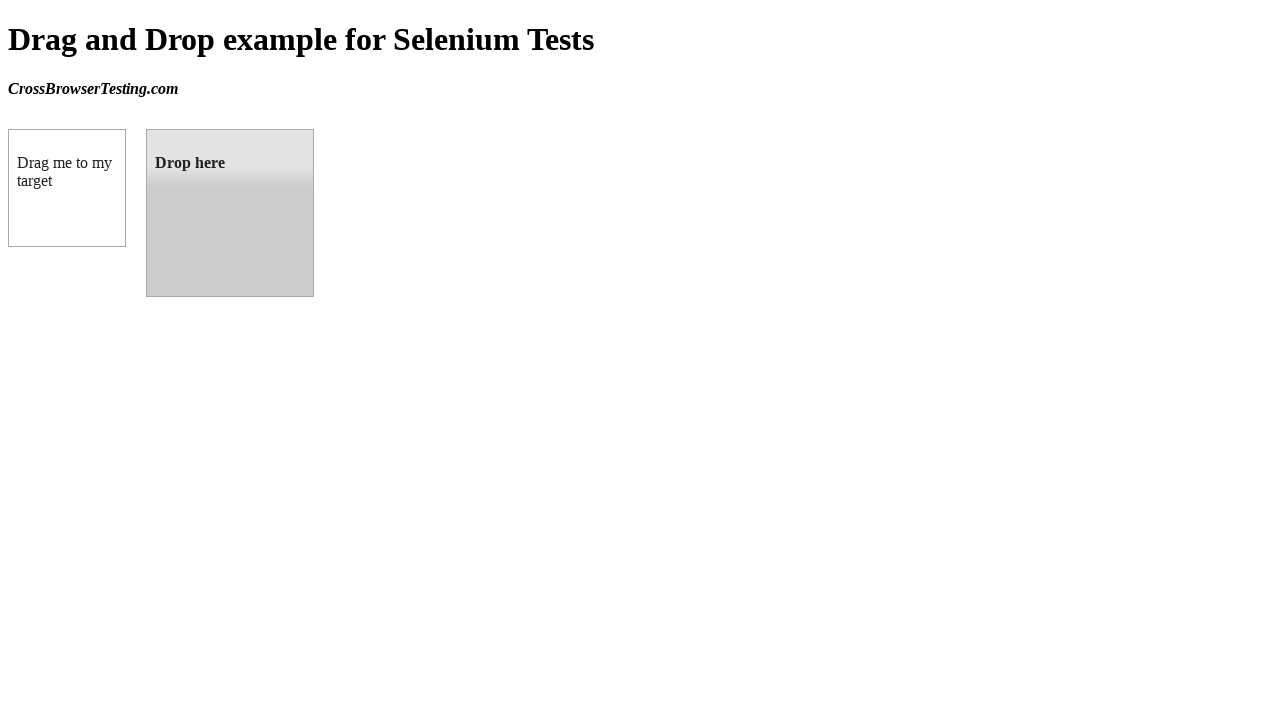

Performed drag and drop from source element to target element at (230, 213)
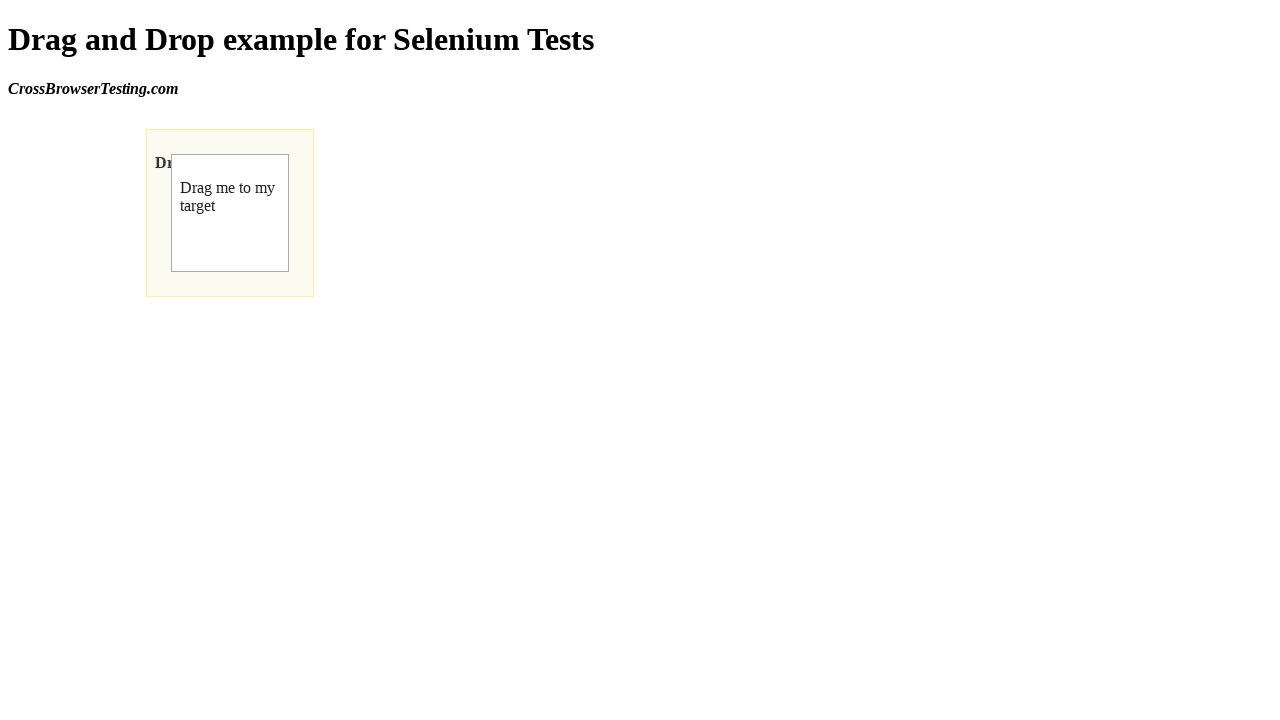

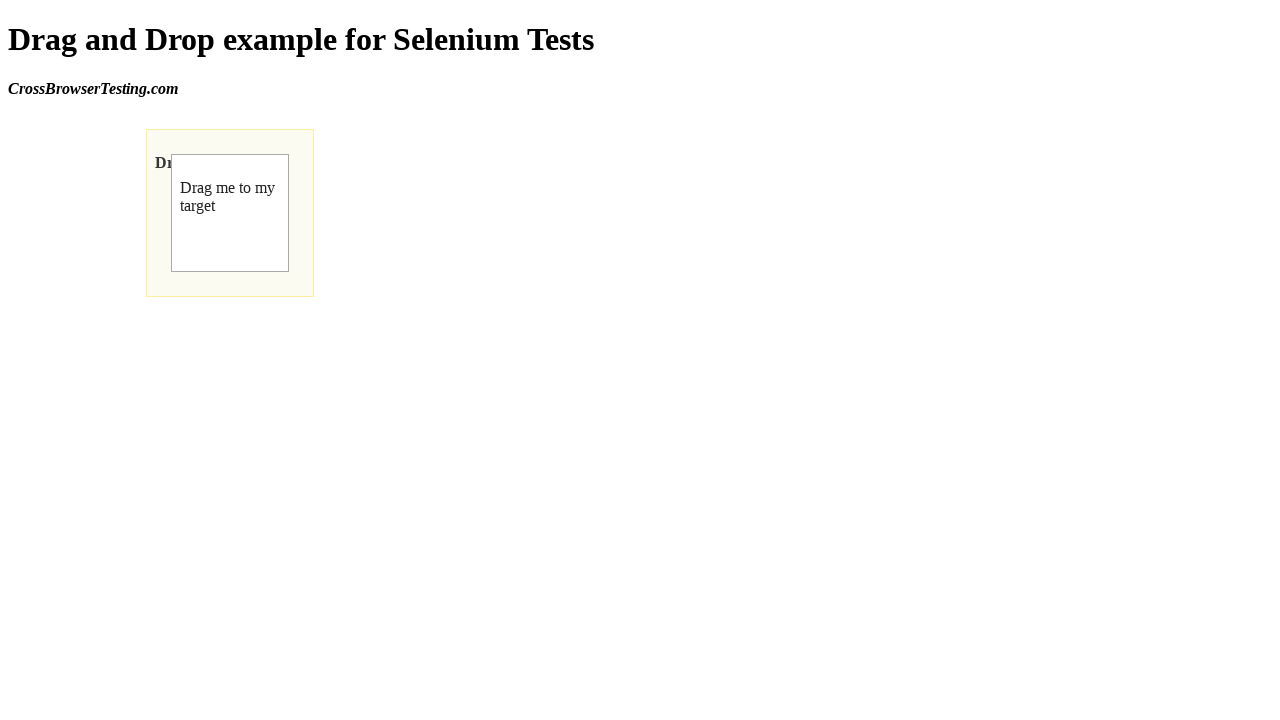